Tests checkbox interactions by clicking on two checkboxes and verifying their selected states, including conditional logic to ensure checkbox 1 ends up selected.

Starting URL: https://practice.cydeo.com/checkboxes

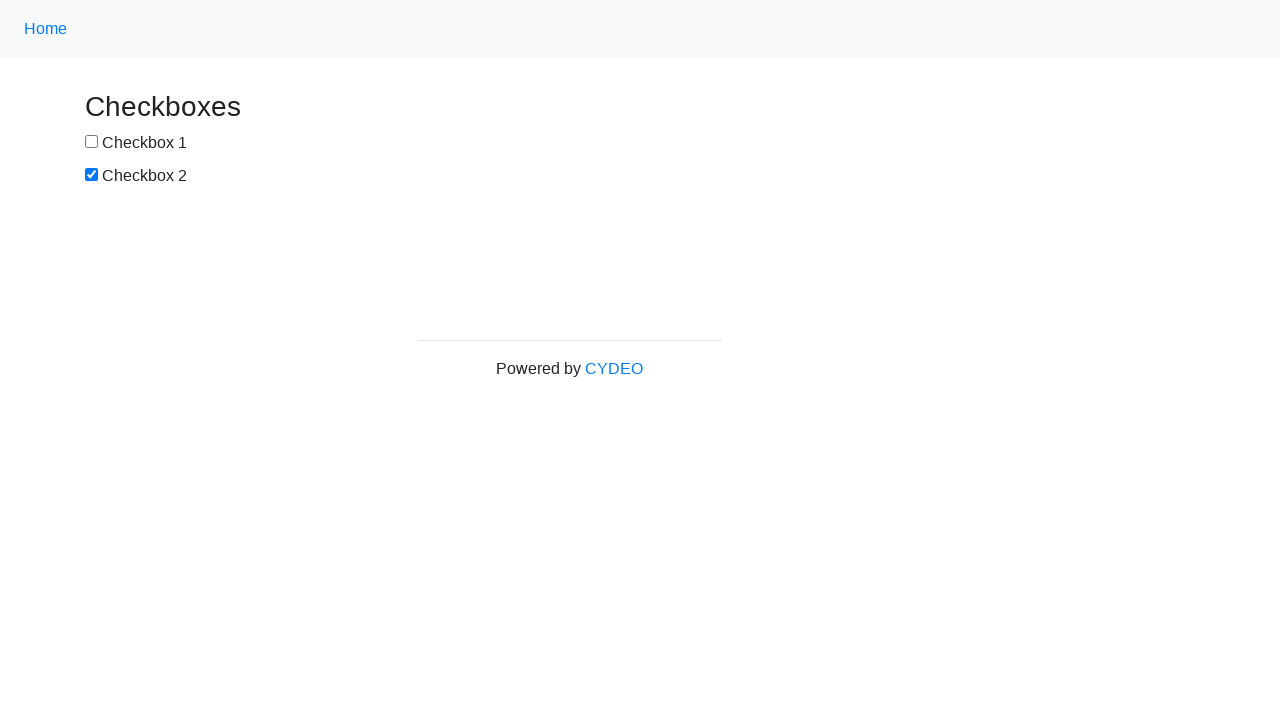

Located checkbox 1 element
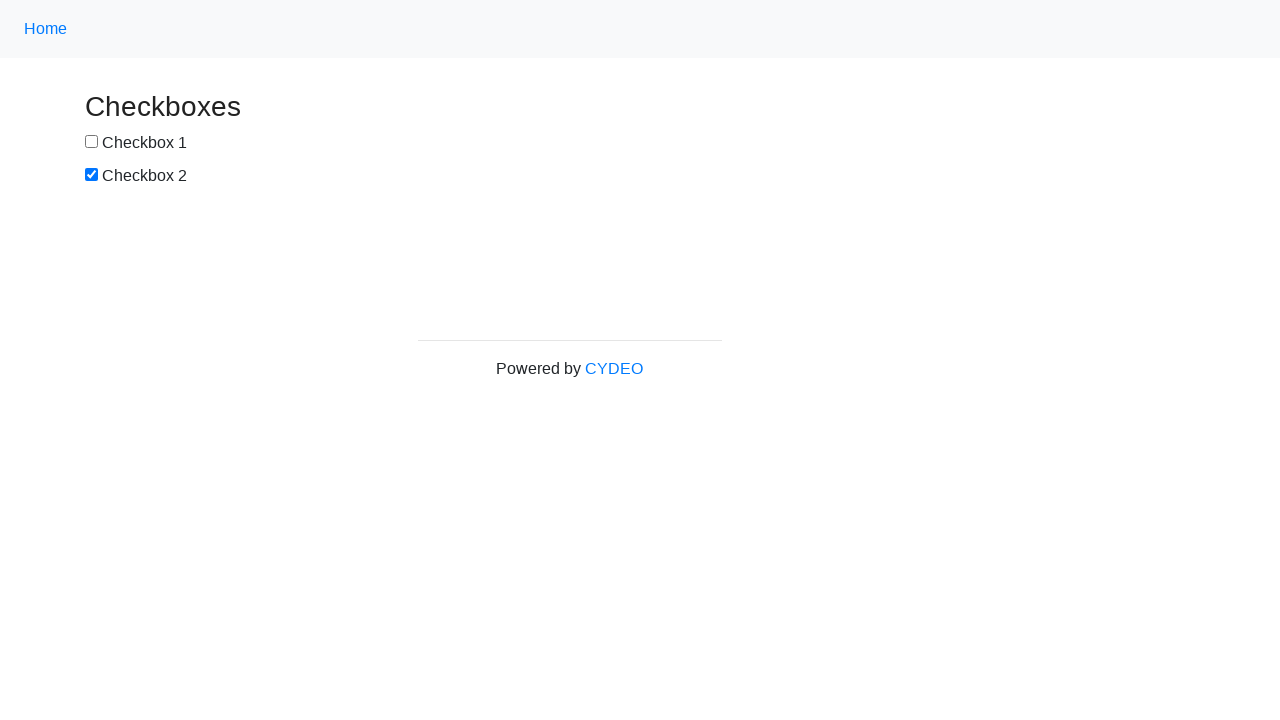

Checked initial state of checkbox 1: False
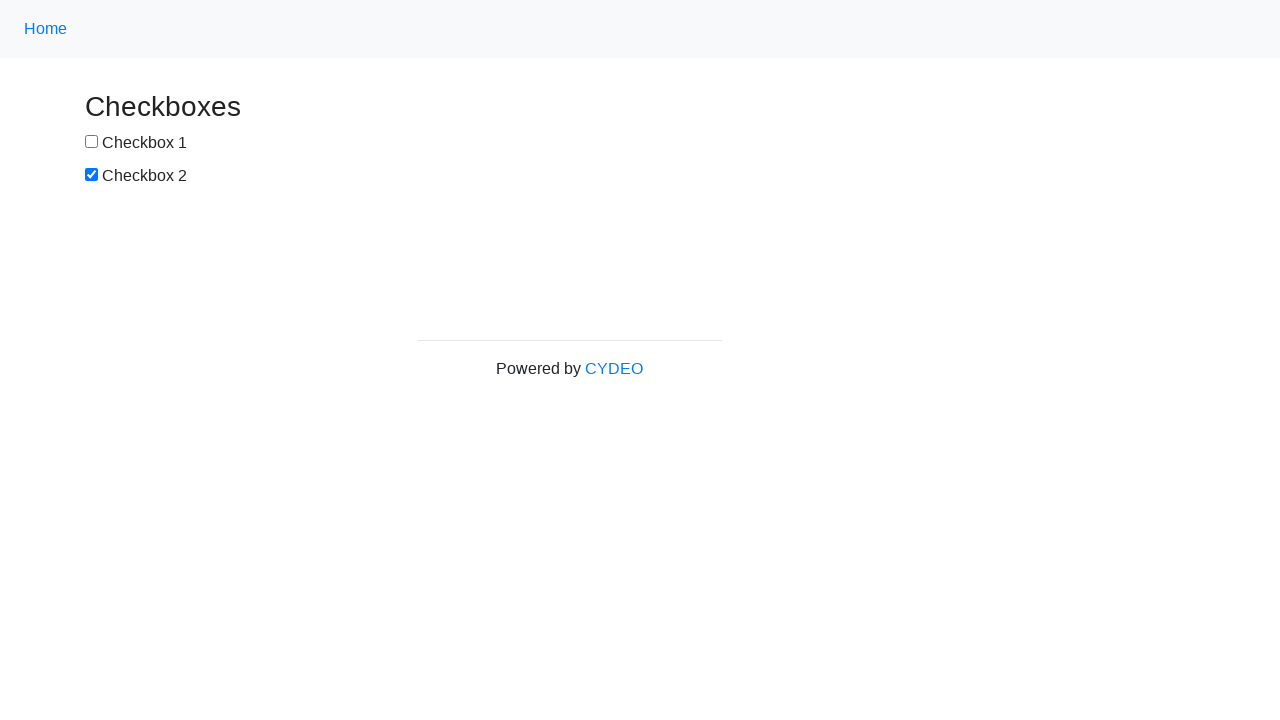

Clicked checkbox 1 at (92, 142) on #box1
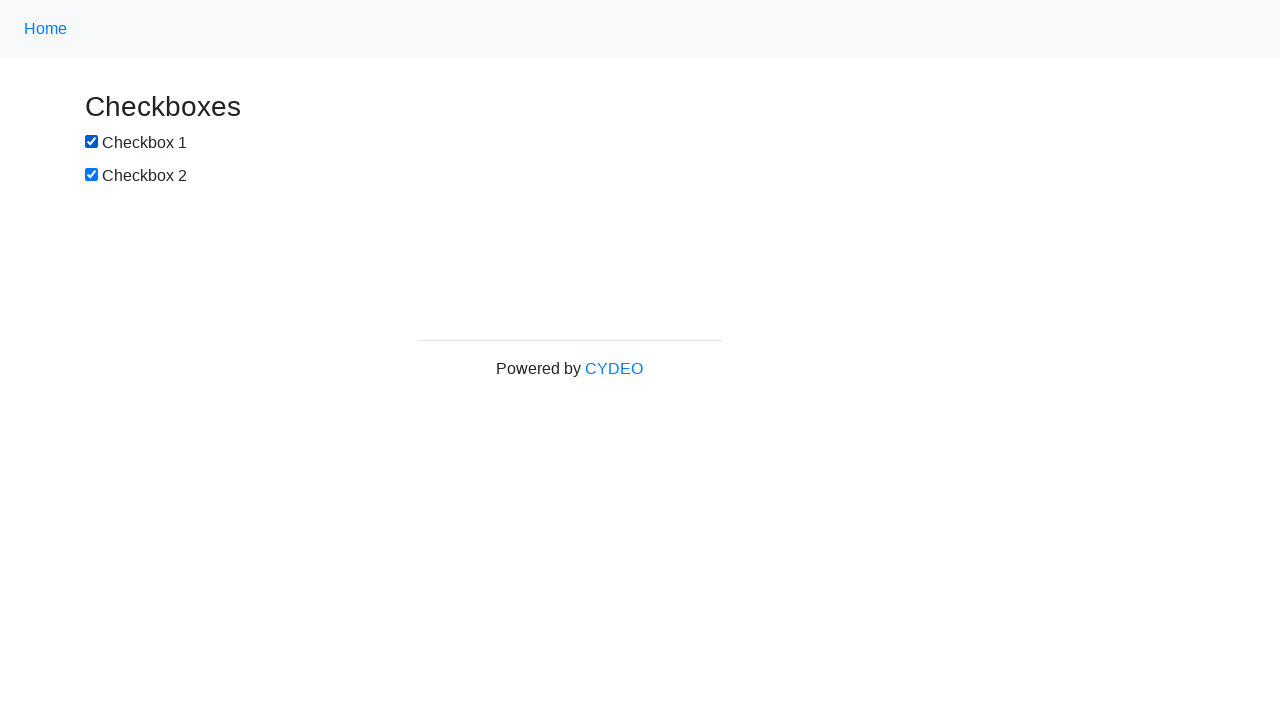

Verified checkbox 1 state after click: True
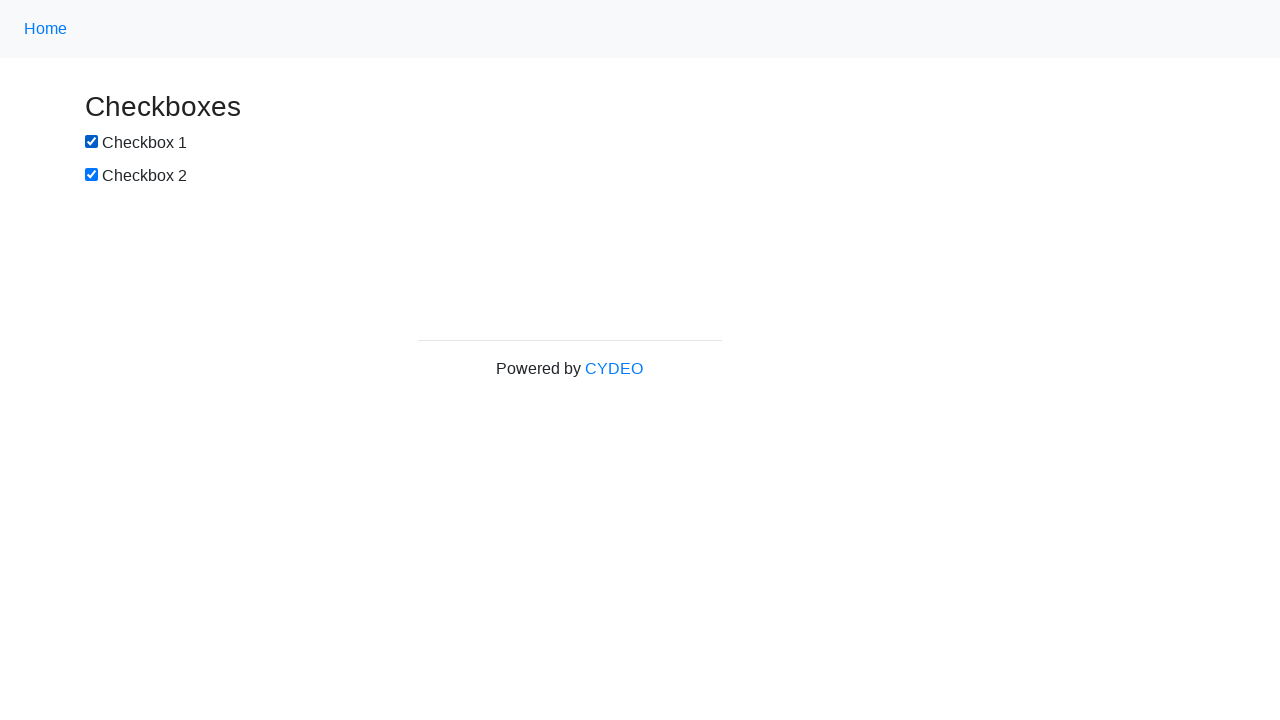

Located checkbox 2 element
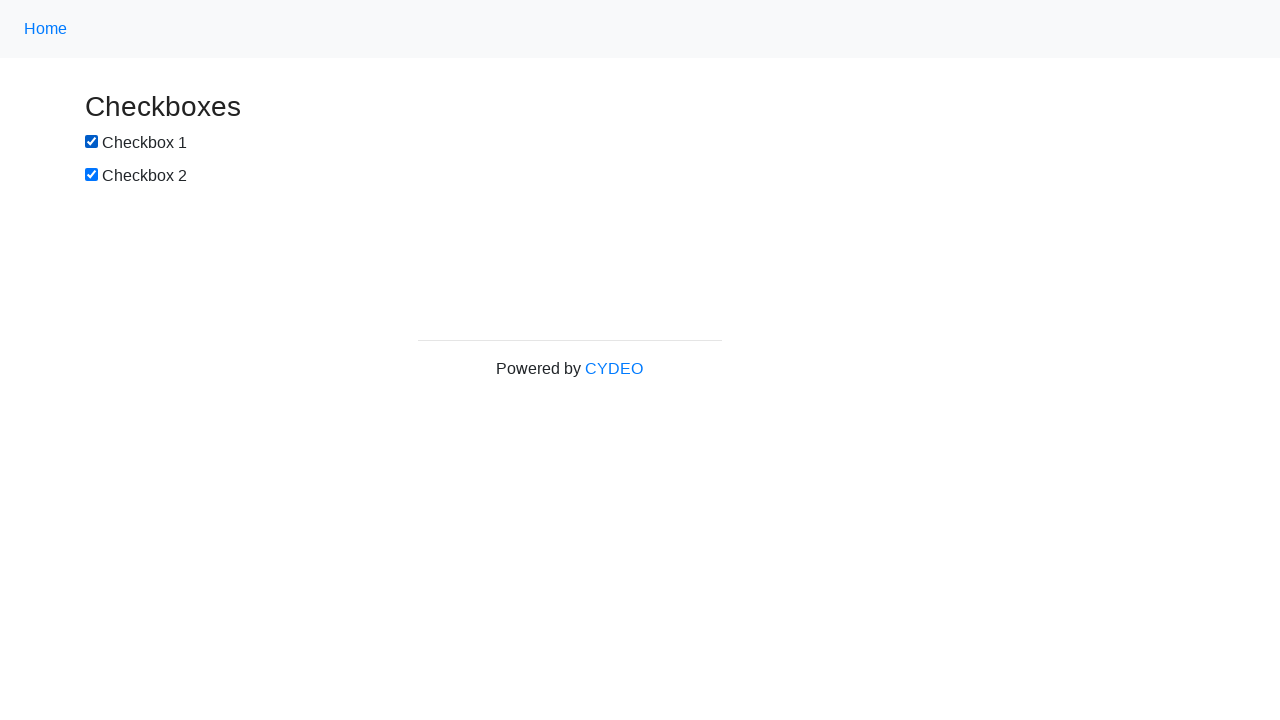

Checked initial 'checked' attribute of checkbox 2: 
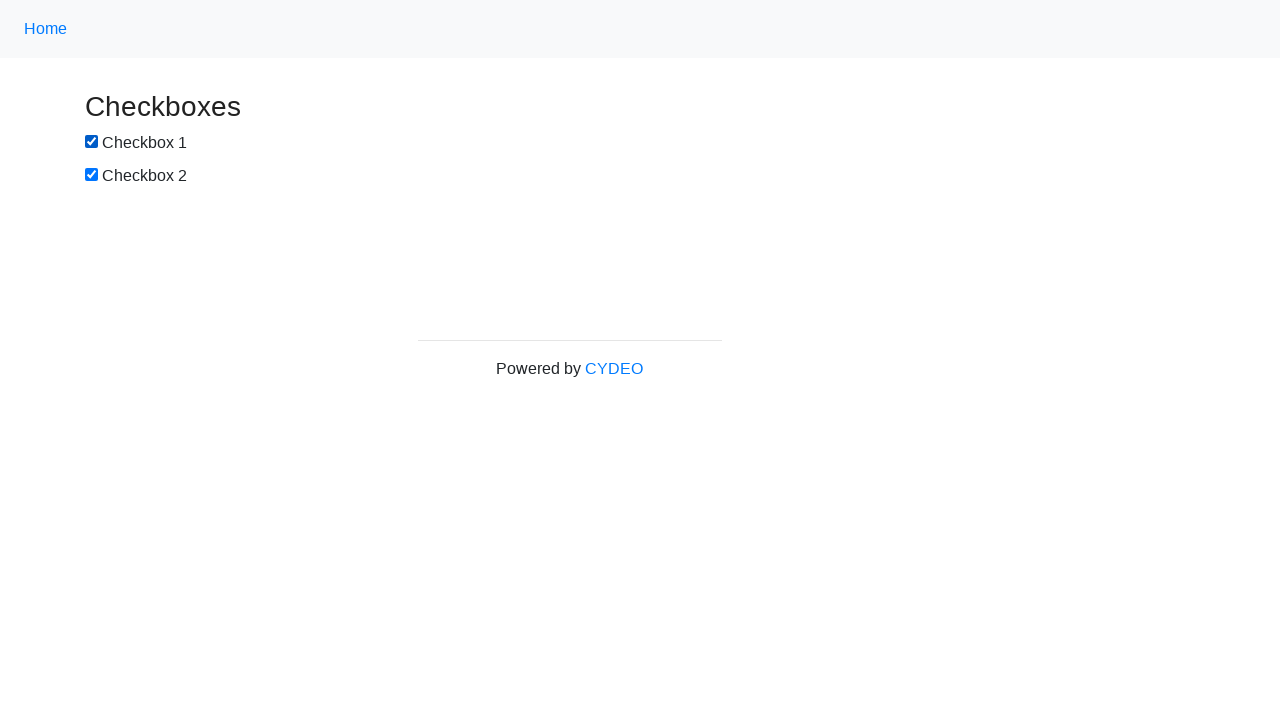

Clicked checkbox 2 at (92, 175) on xpath=//input[@id='box2']
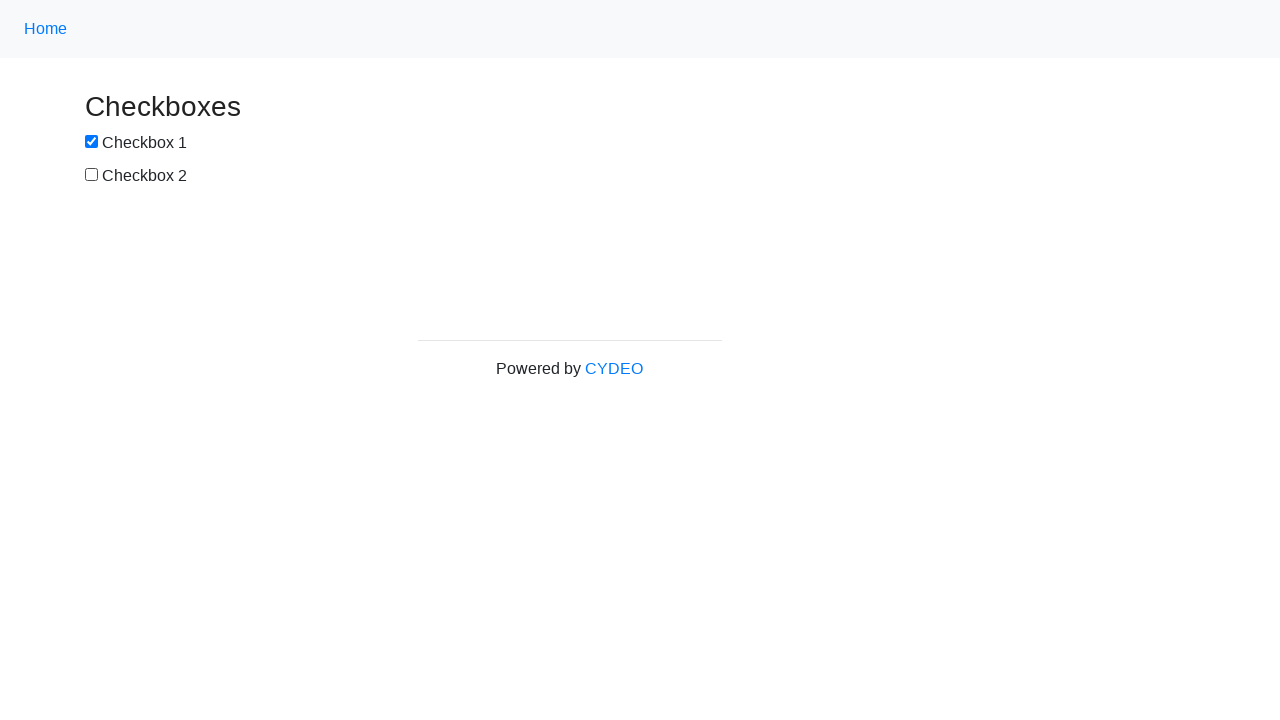

Verified 'checked' attribute of checkbox 2 after click: None
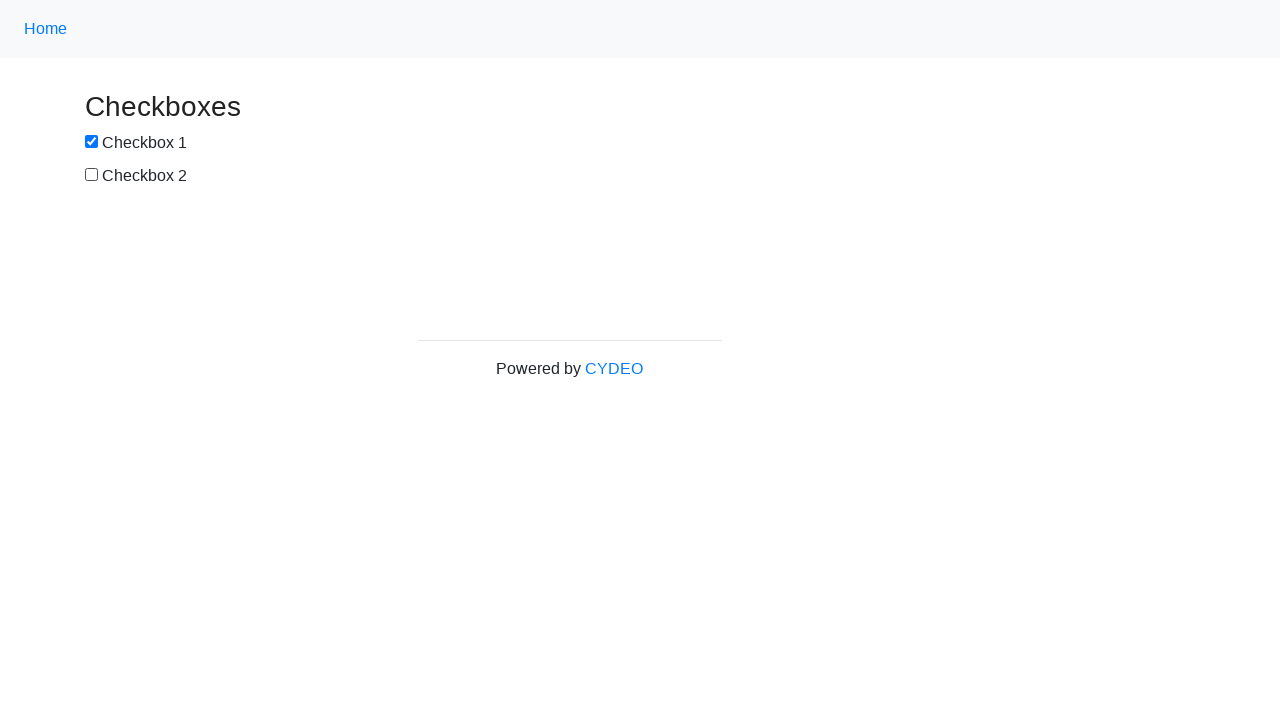

Confirmed checkbox 1 is already selected
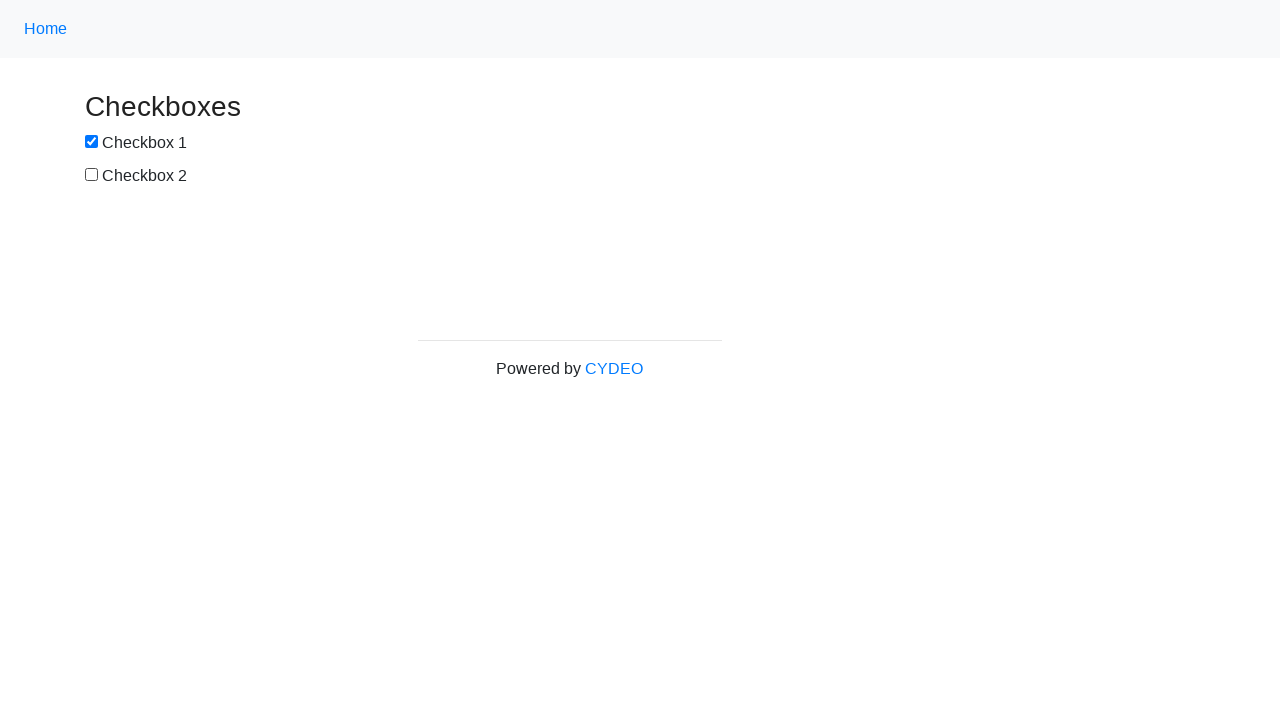

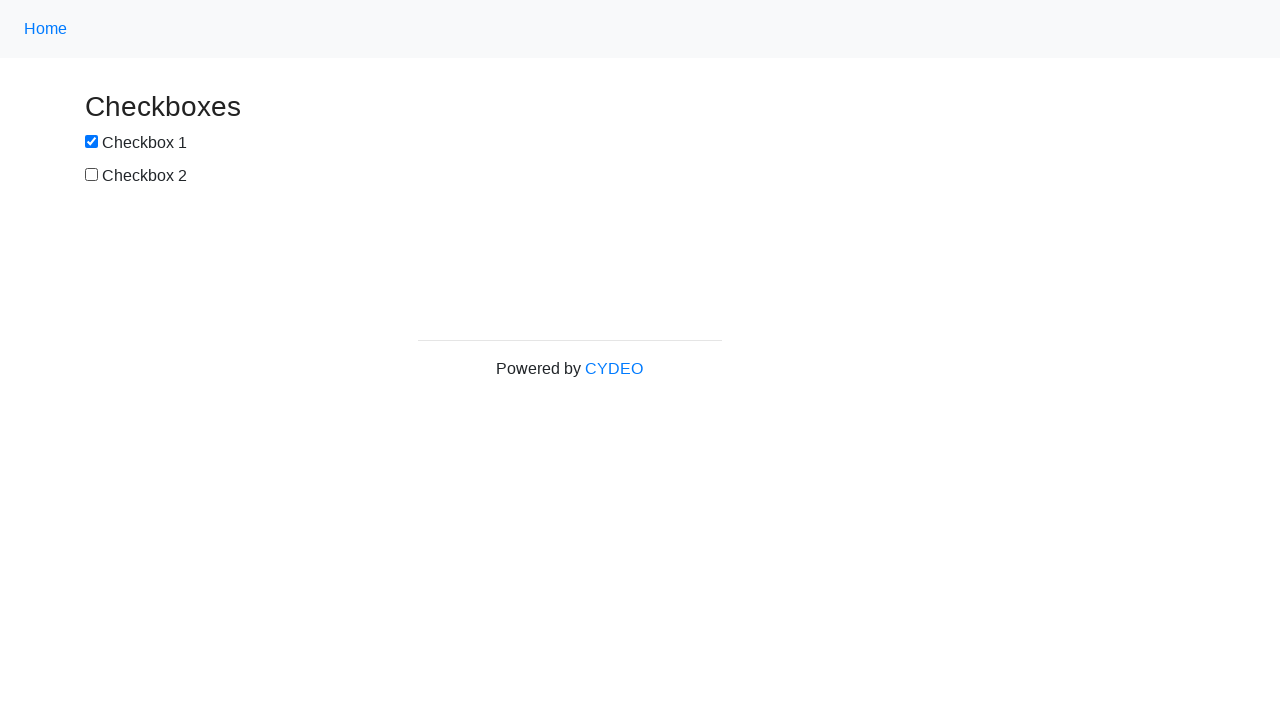